Tests that the second checkbox can be unchecked by clicking it, verifying it starts checked and becomes unchecked after clicking

Starting URL: https://the-internet.herokuapp.com/checkboxes

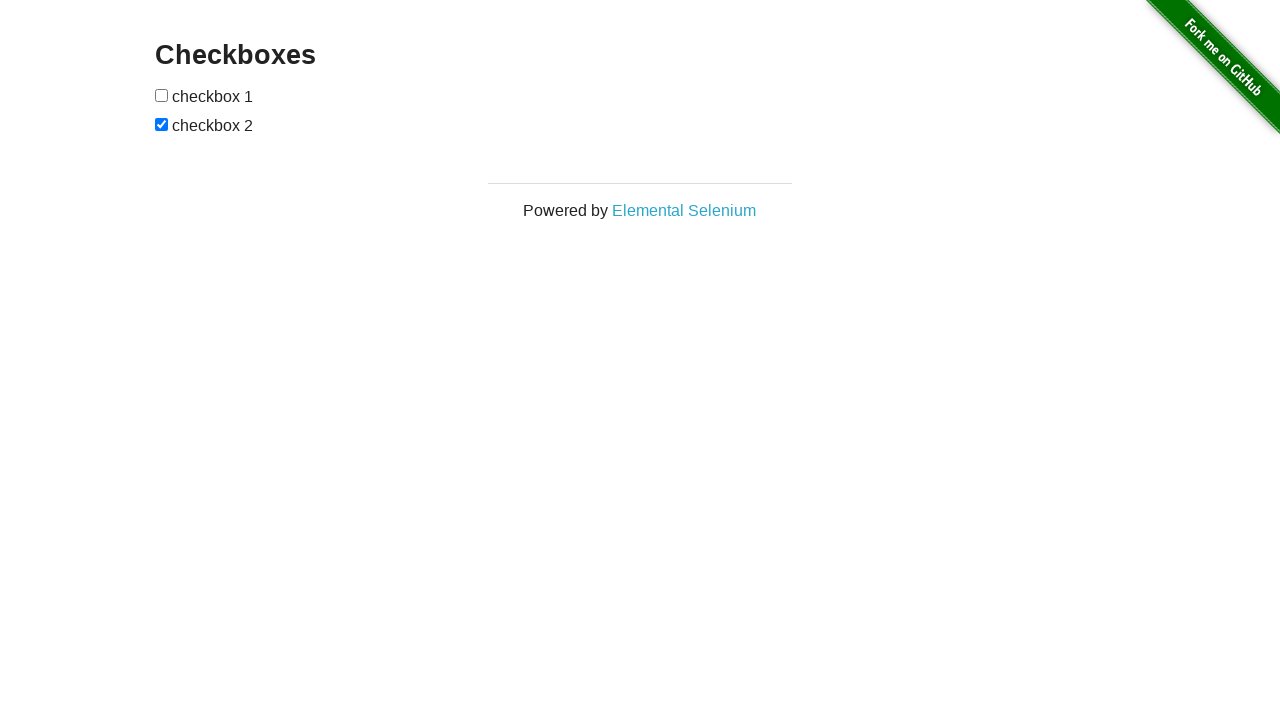

Waited for checkboxes to be visible
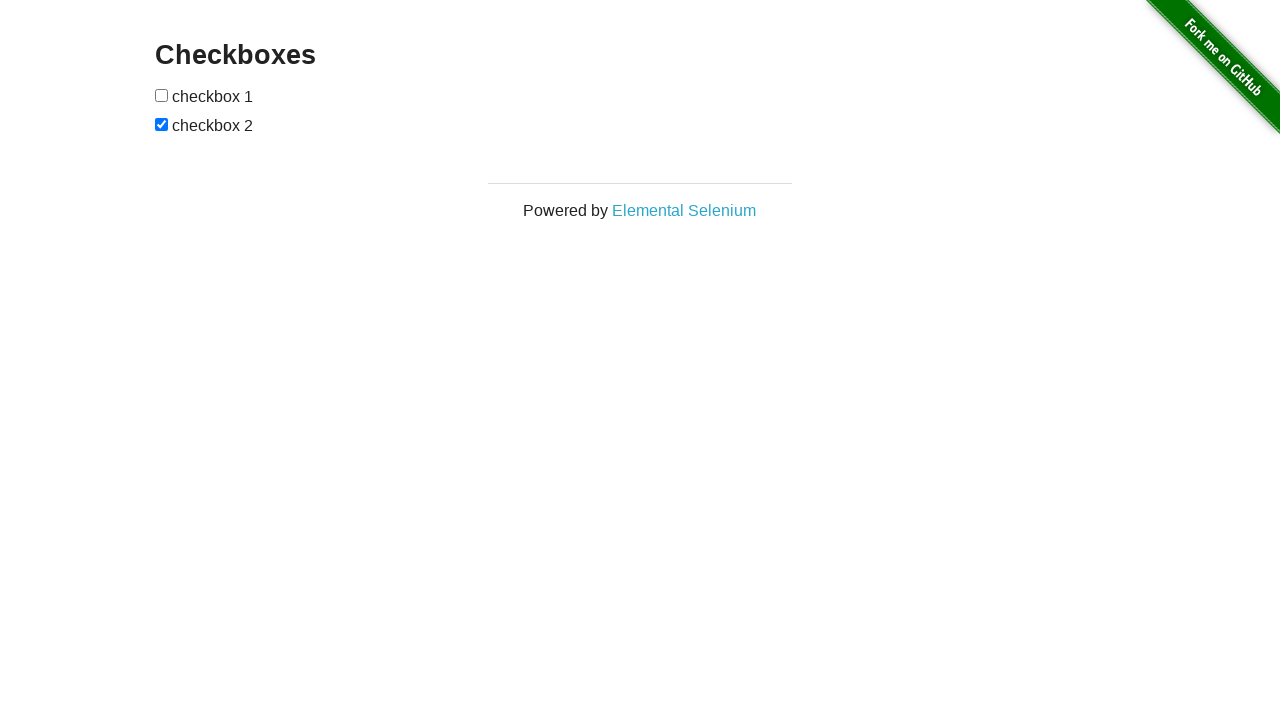

Located the second checkbox element
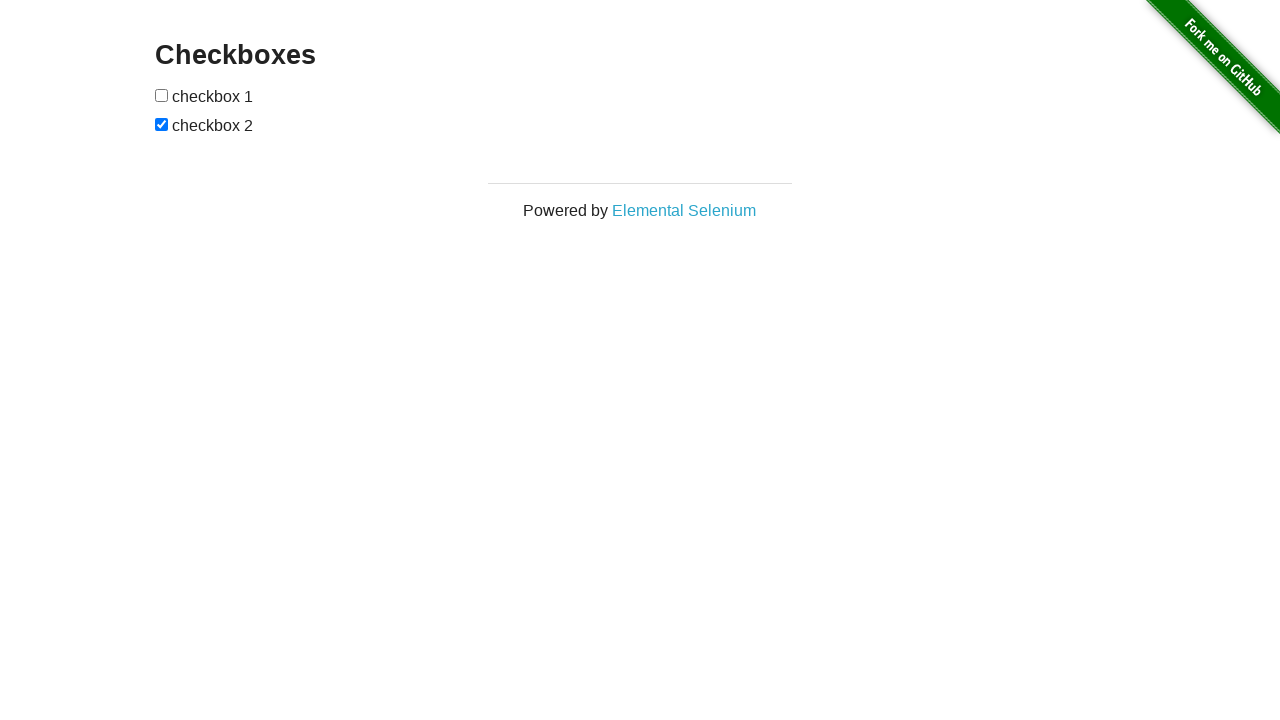

Verified second checkbox is initially checked
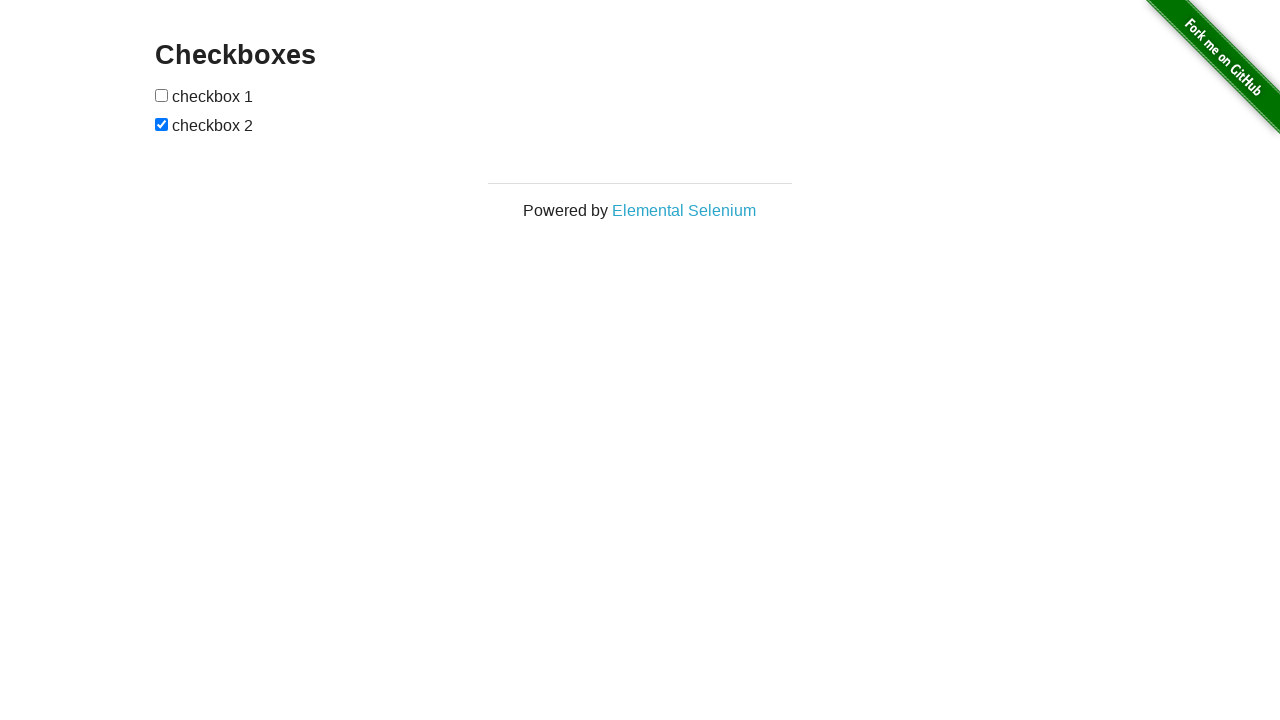

Clicked second checkbox to uncheck it at (162, 124) on #checkboxes input[type='checkbox'] >> nth=1
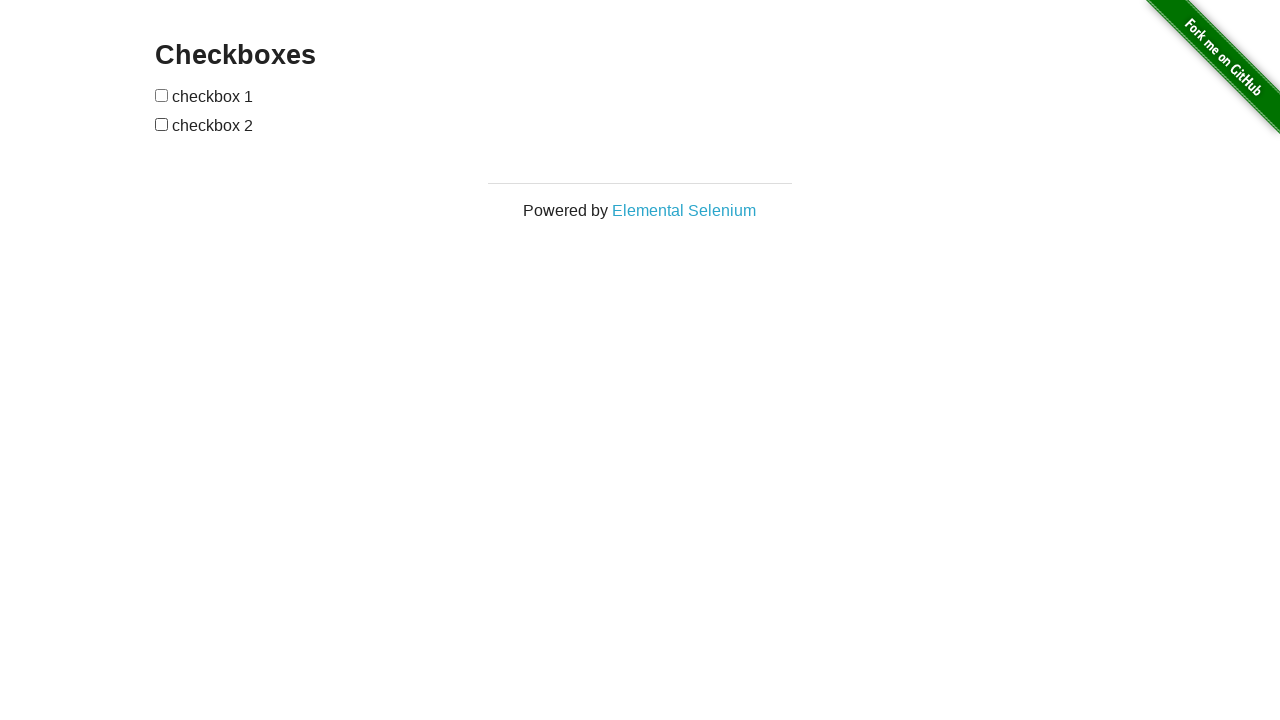

Verified second checkbox is now unchecked
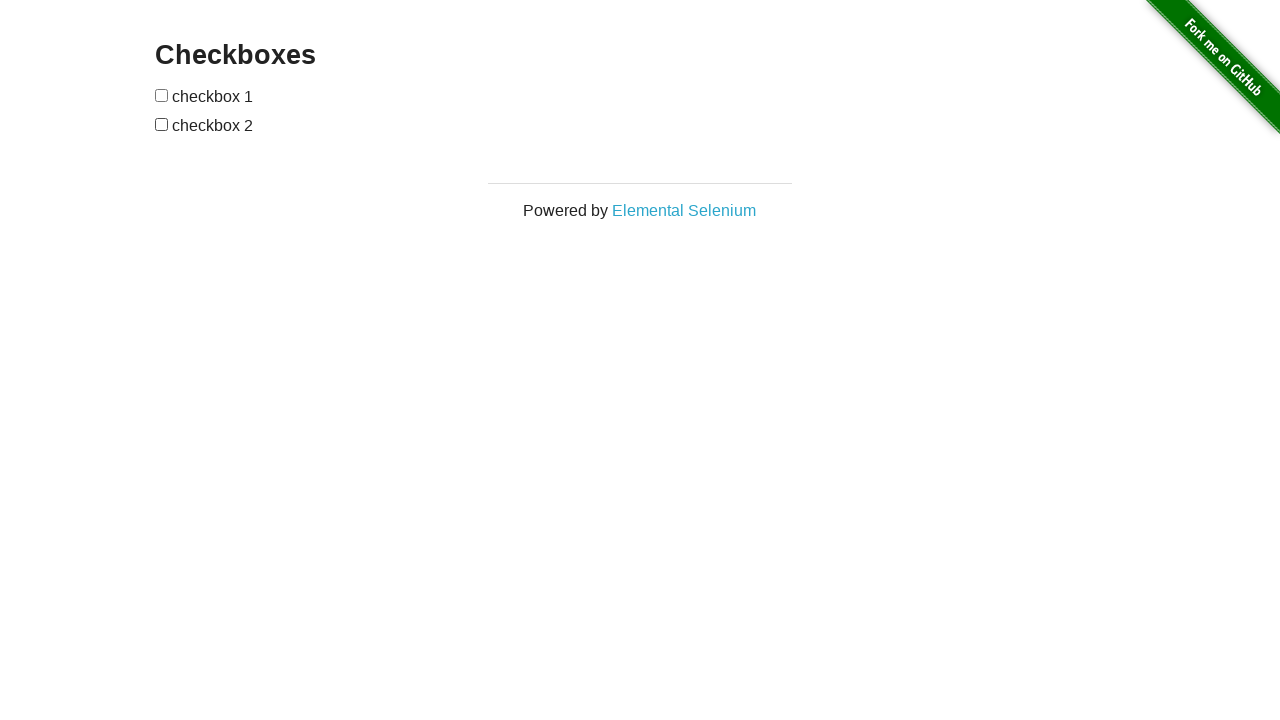

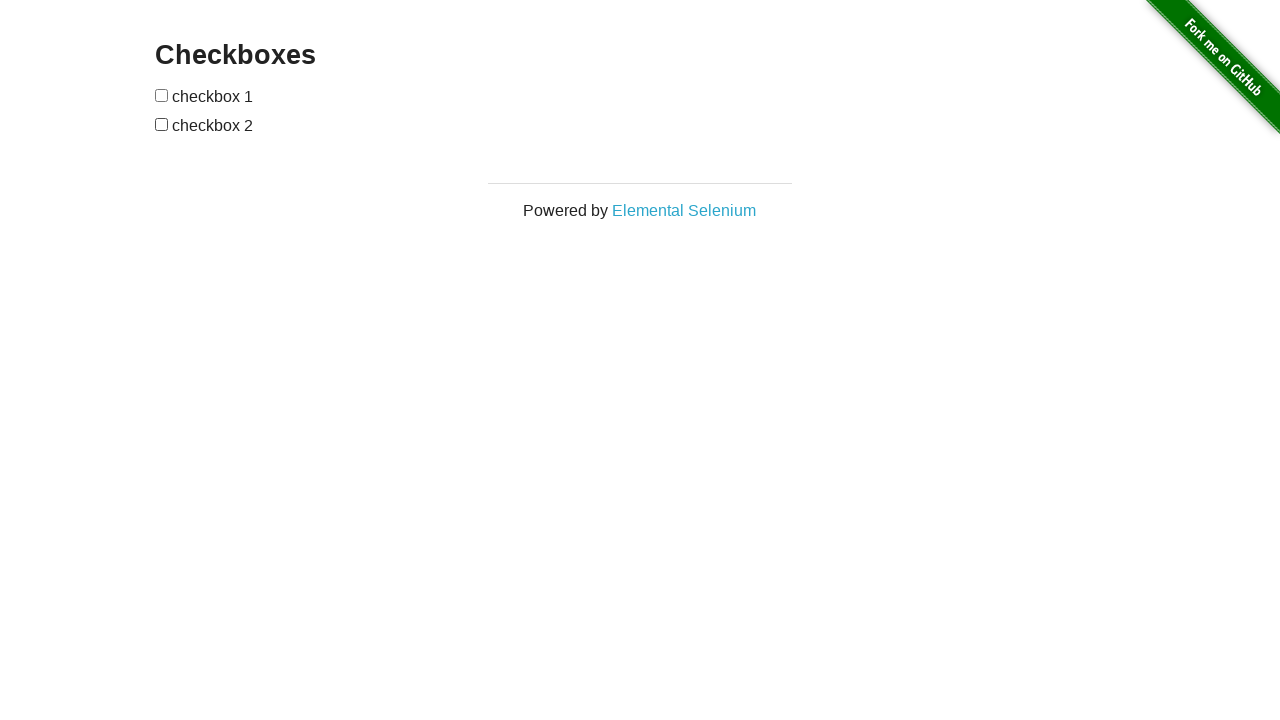